Tests that a todo item is removed when edited to an empty string

Starting URL: https://demo.playwright.dev/todomvc

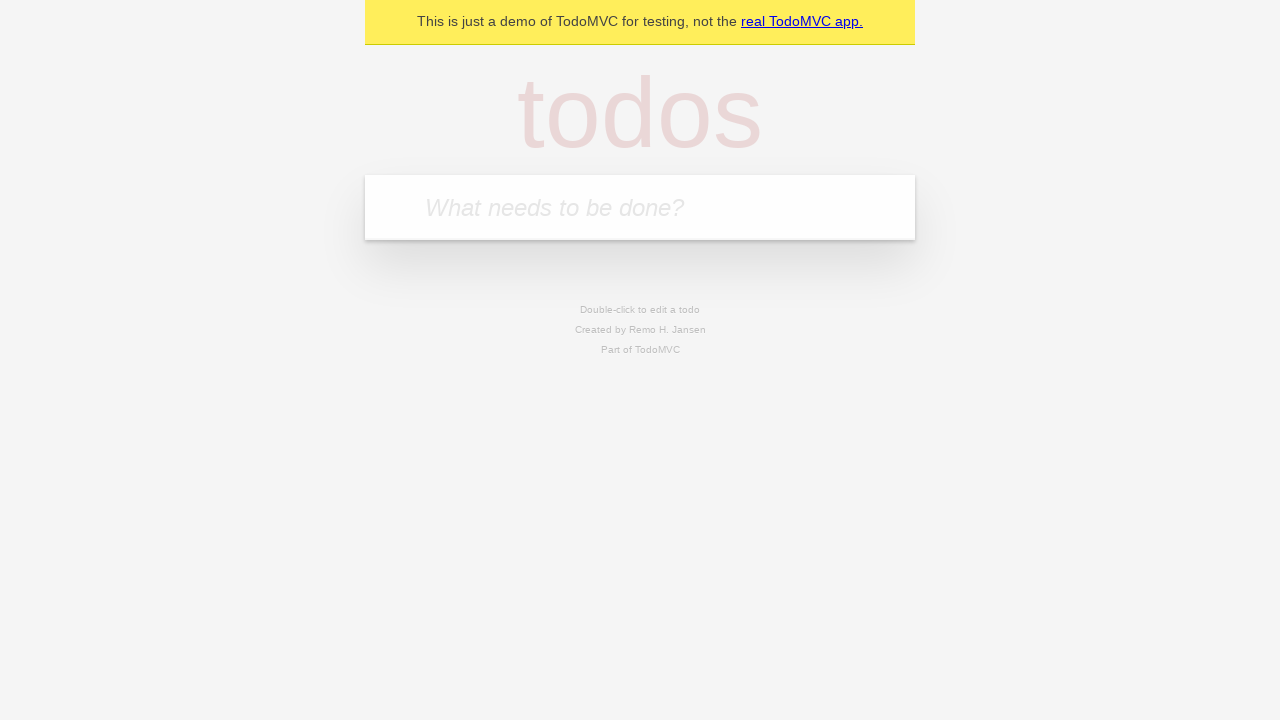

Filled todo input with 'buy some cheese' on internal:attr=[placeholder="What needs to be done?"i]
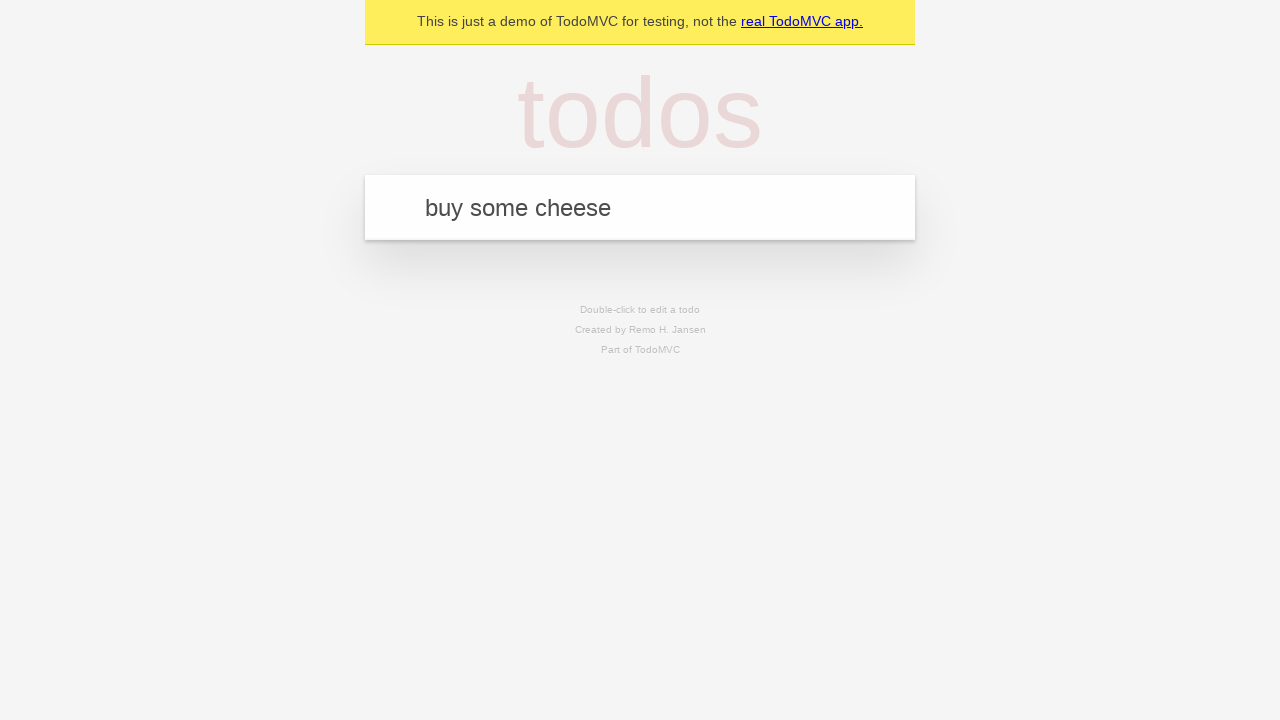

Pressed Enter to create first todo item on internal:attr=[placeholder="What needs to be done?"i]
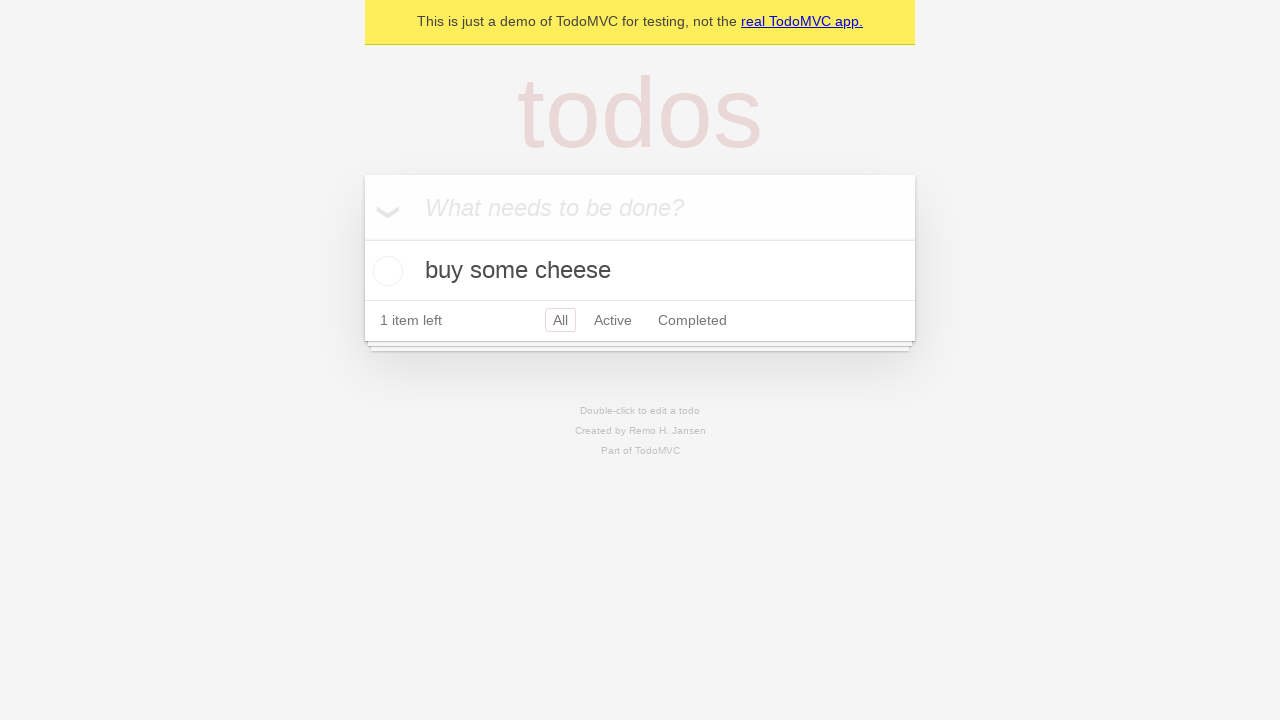

Filled todo input with 'feed the cat' on internal:attr=[placeholder="What needs to be done?"i]
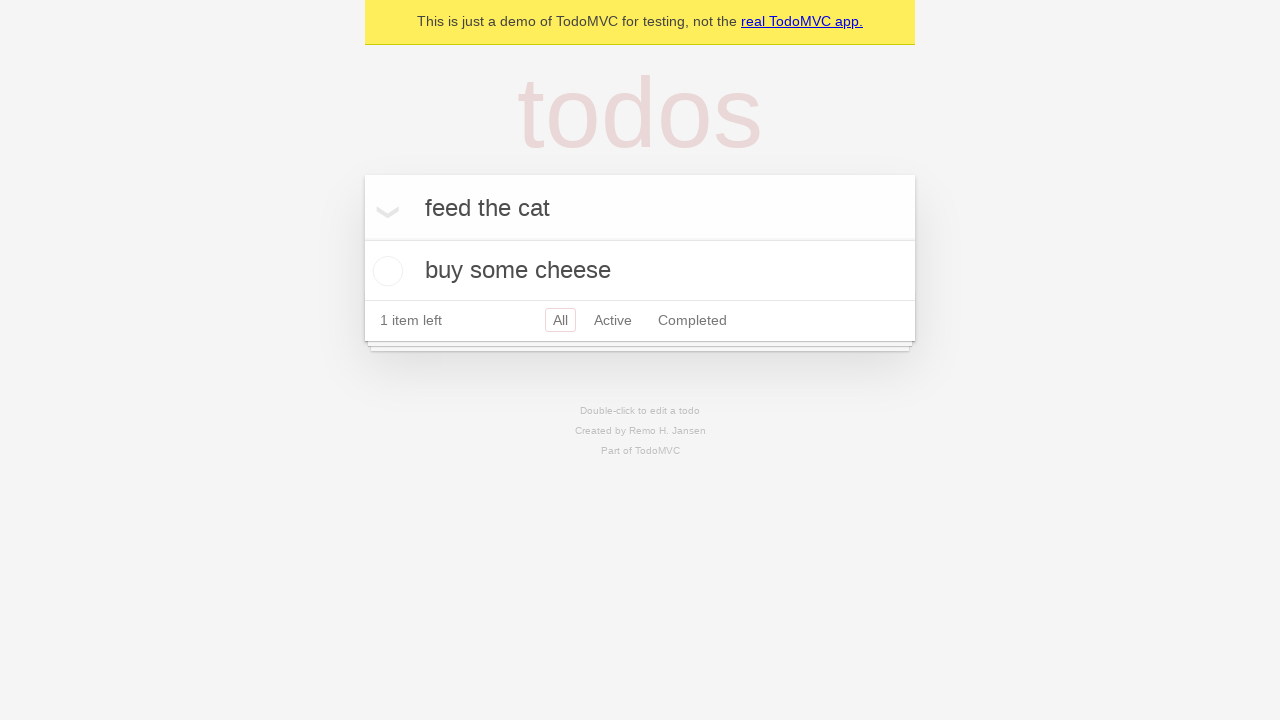

Pressed Enter to create second todo item on internal:attr=[placeholder="What needs to be done?"i]
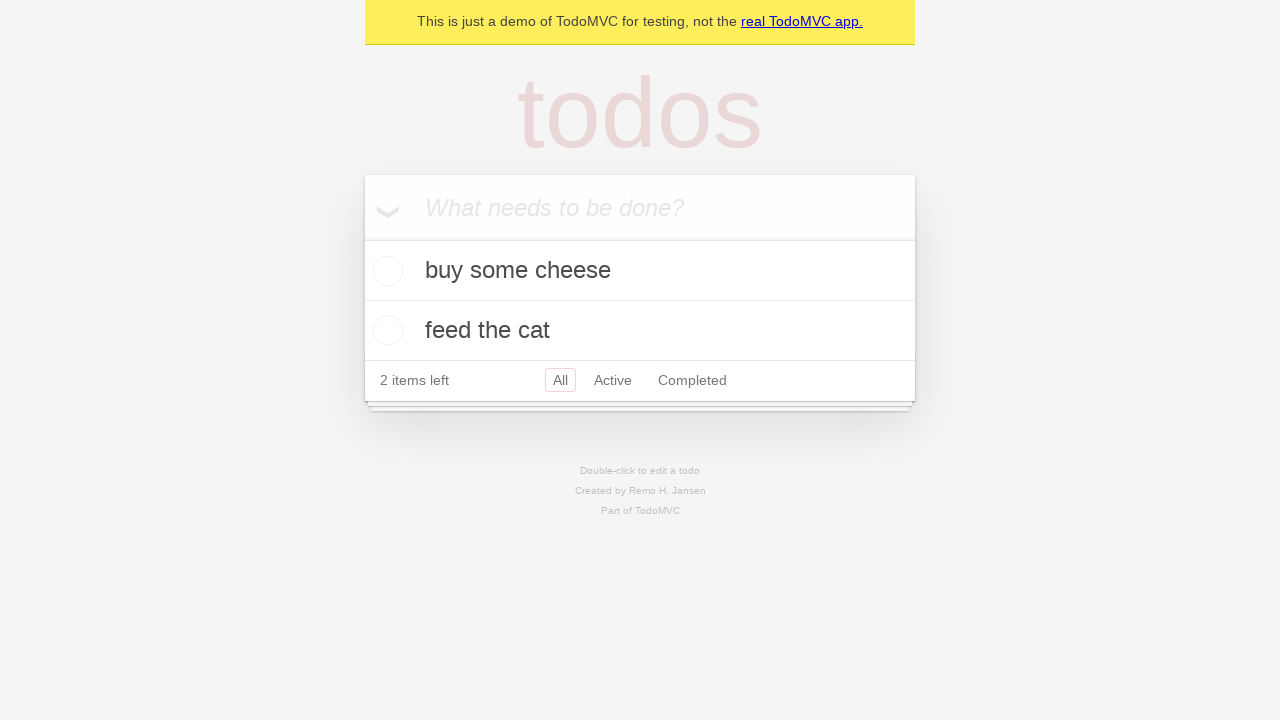

Filled todo input with 'book a doctors appointment' on internal:attr=[placeholder="What needs to be done?"i]
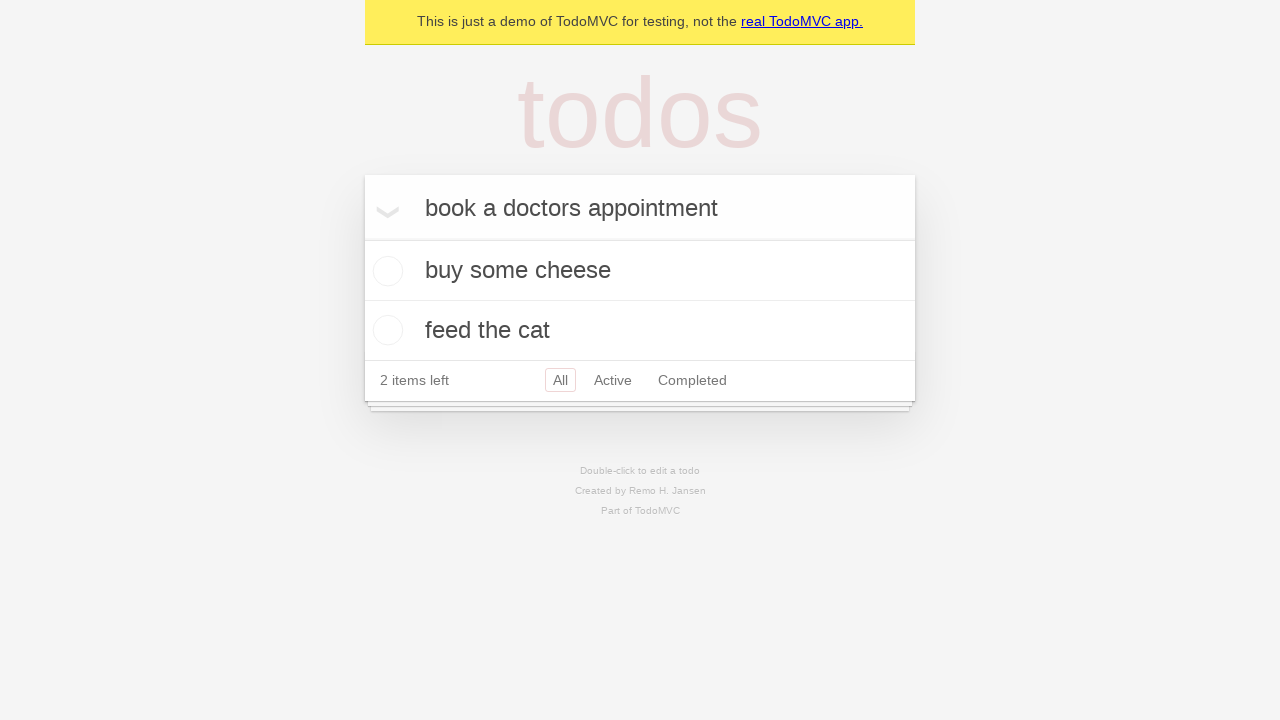

Pressed Enter to create third todo item on internal:attr=[placeholder="What needs to be done?"i]
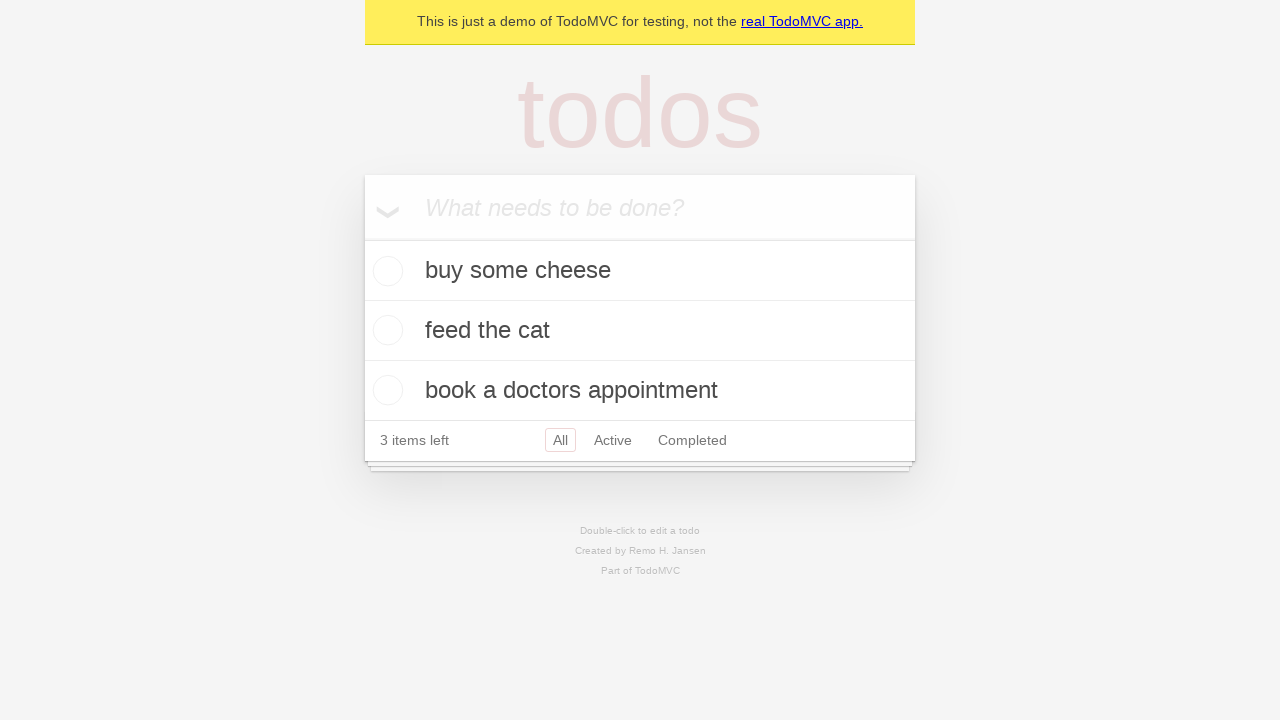

Double-clicked second todo item to enter edit mode at (640, 331) on internal:testid=[data-testid="todo-item"s] >> nth=1
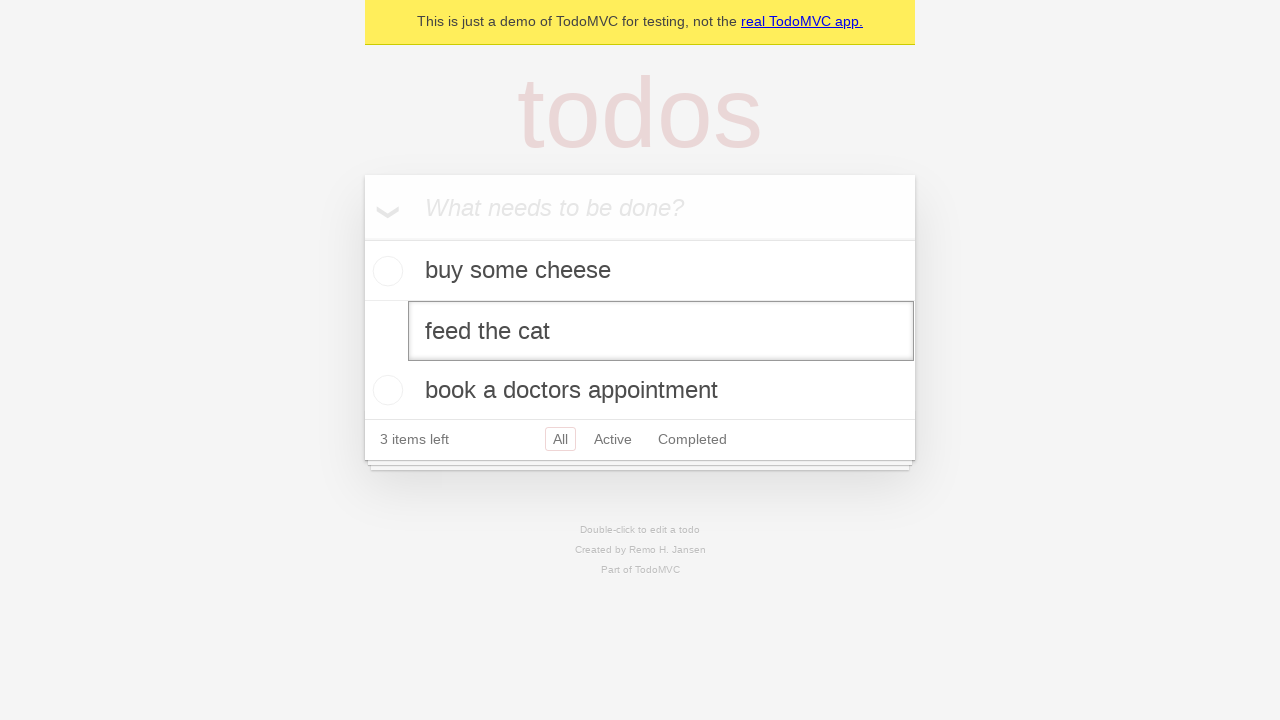

Cleared text in edit field to empty string on internal:testid=[data-testid="todo-item"s] >> nth=1 >> internal:role=textbox[nam
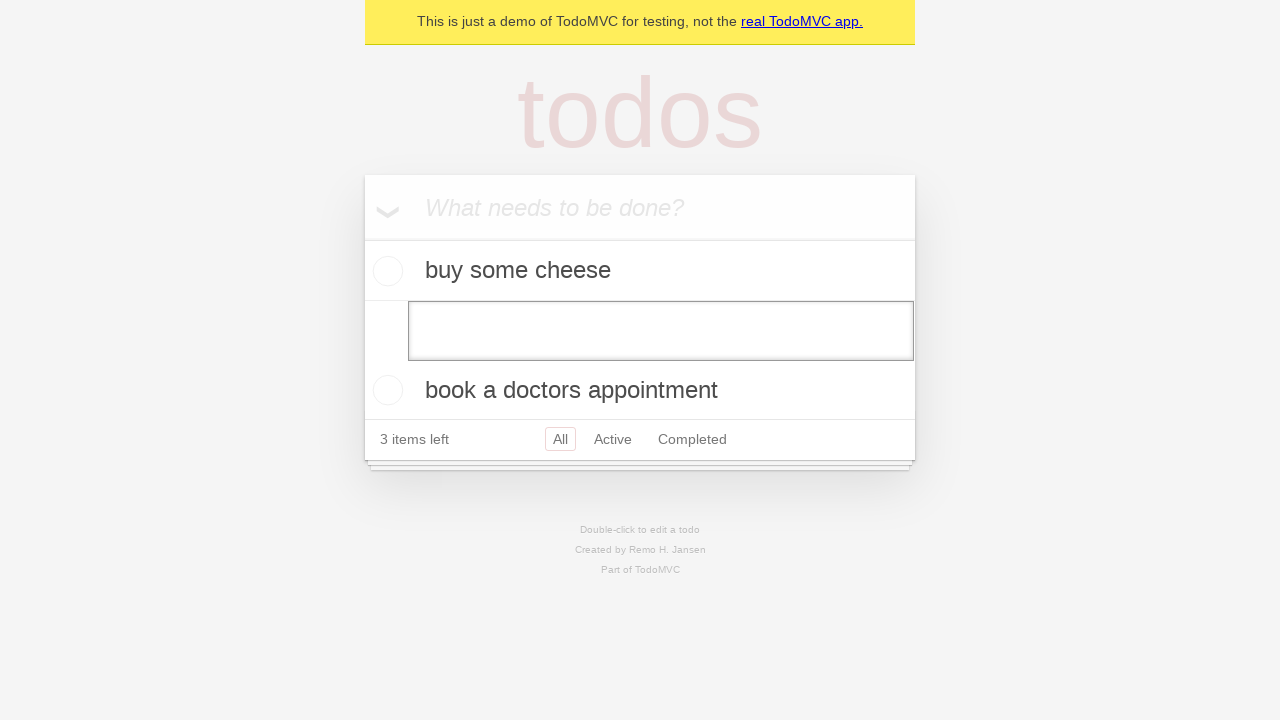

Pressed Enter to confirm empty text entry, removing the todo item on internal:testid=[data-testid="todo-item"s] >> nth=1 >> internal:role=textbox[nam
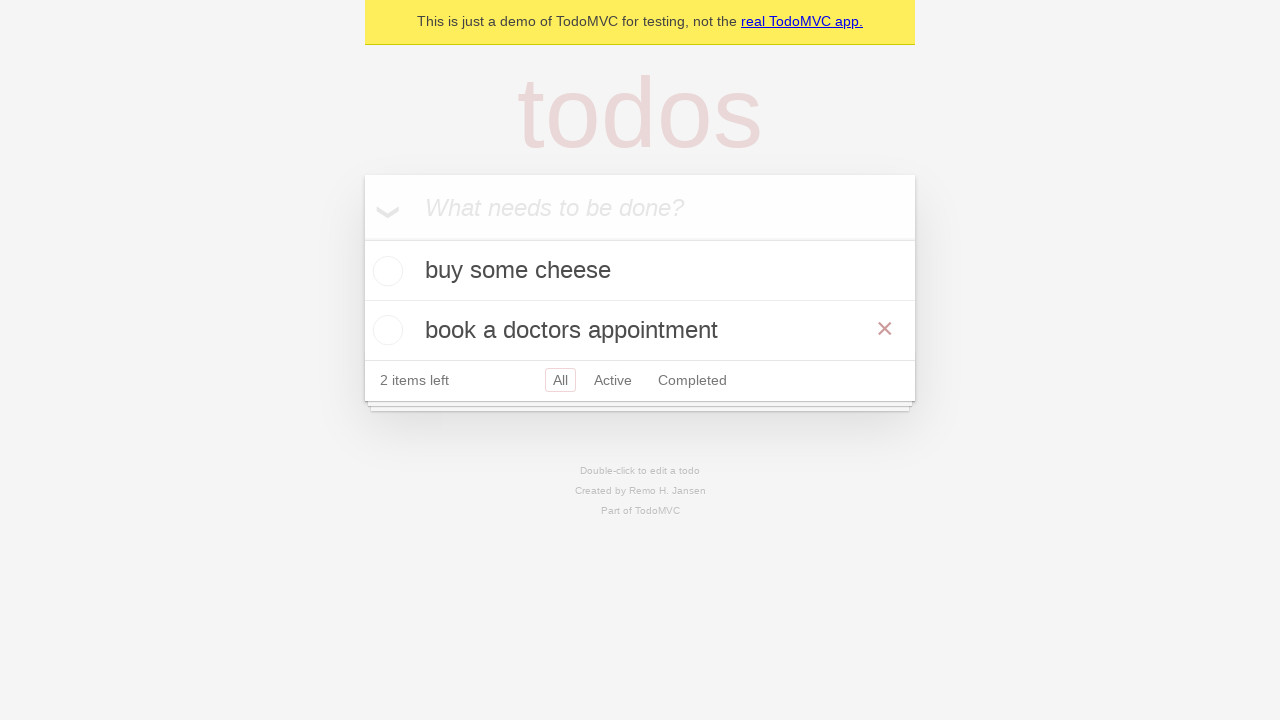

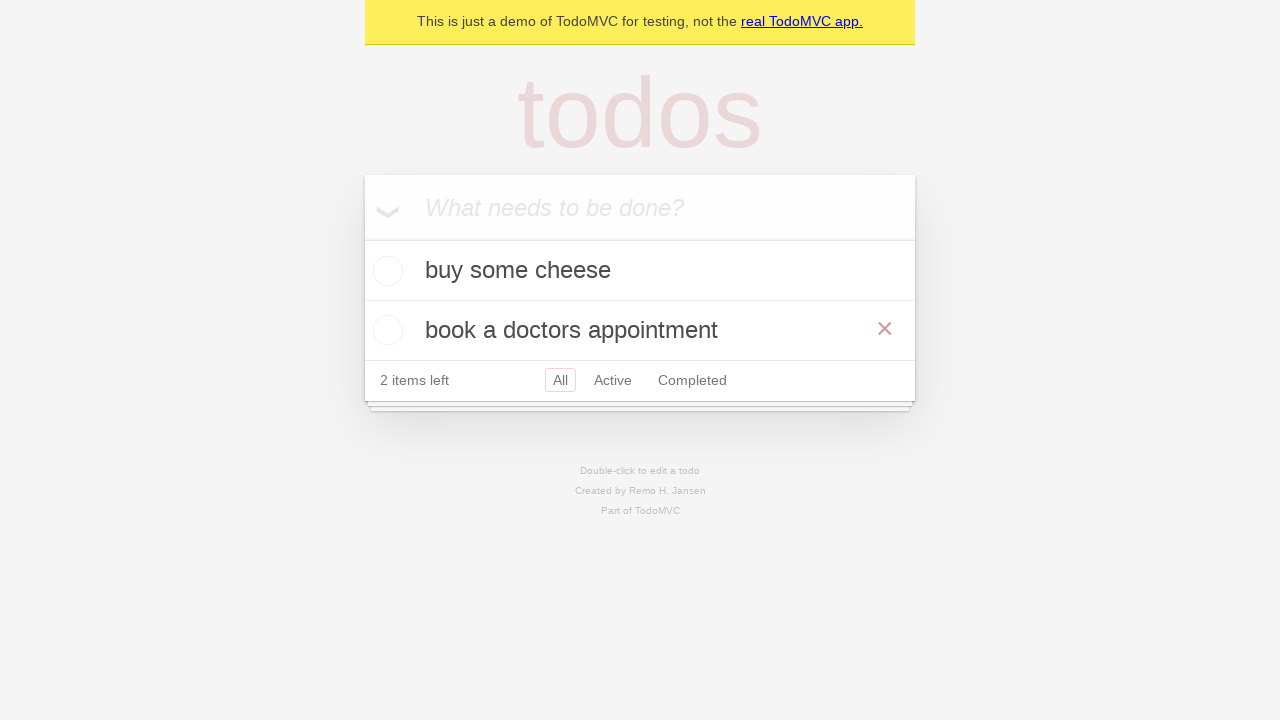